Tests alert handling by triggering an alert within an iframe and accepting it

Starting URL: https://www.w3schools.com/js/tryit.asp?filename=tryjs_alert

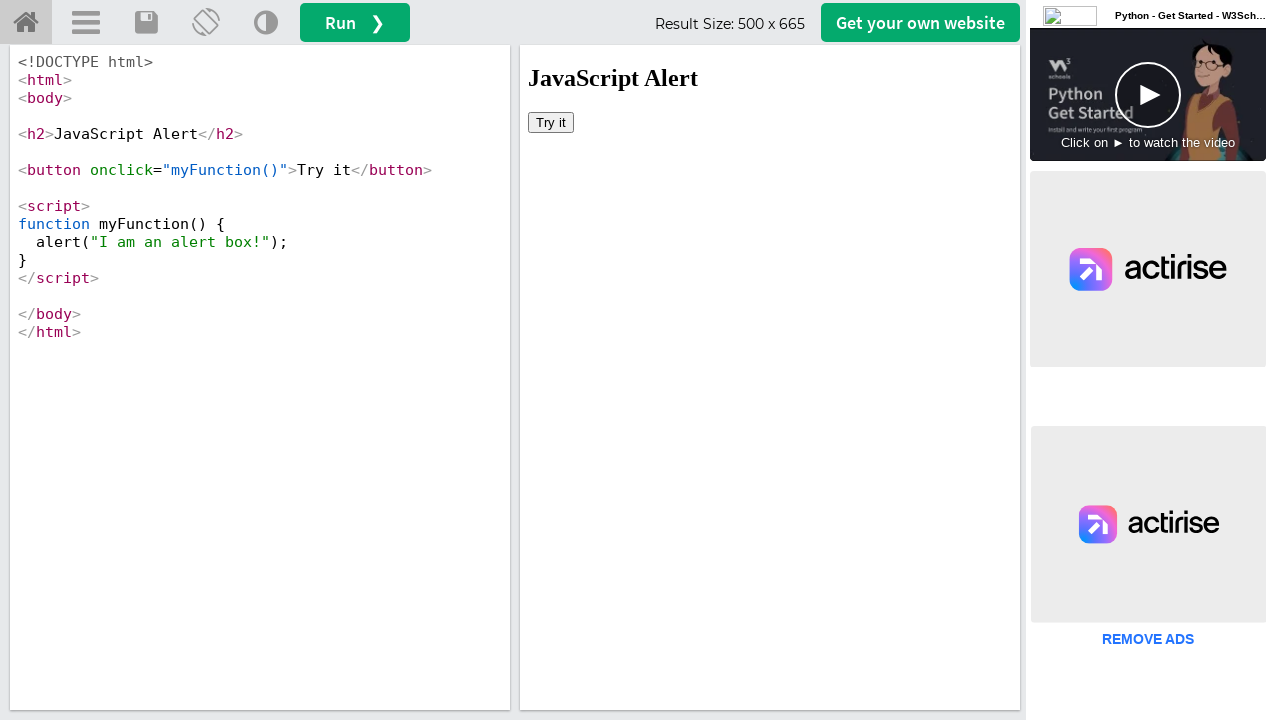

Selected iframe with id 'iframeResult'
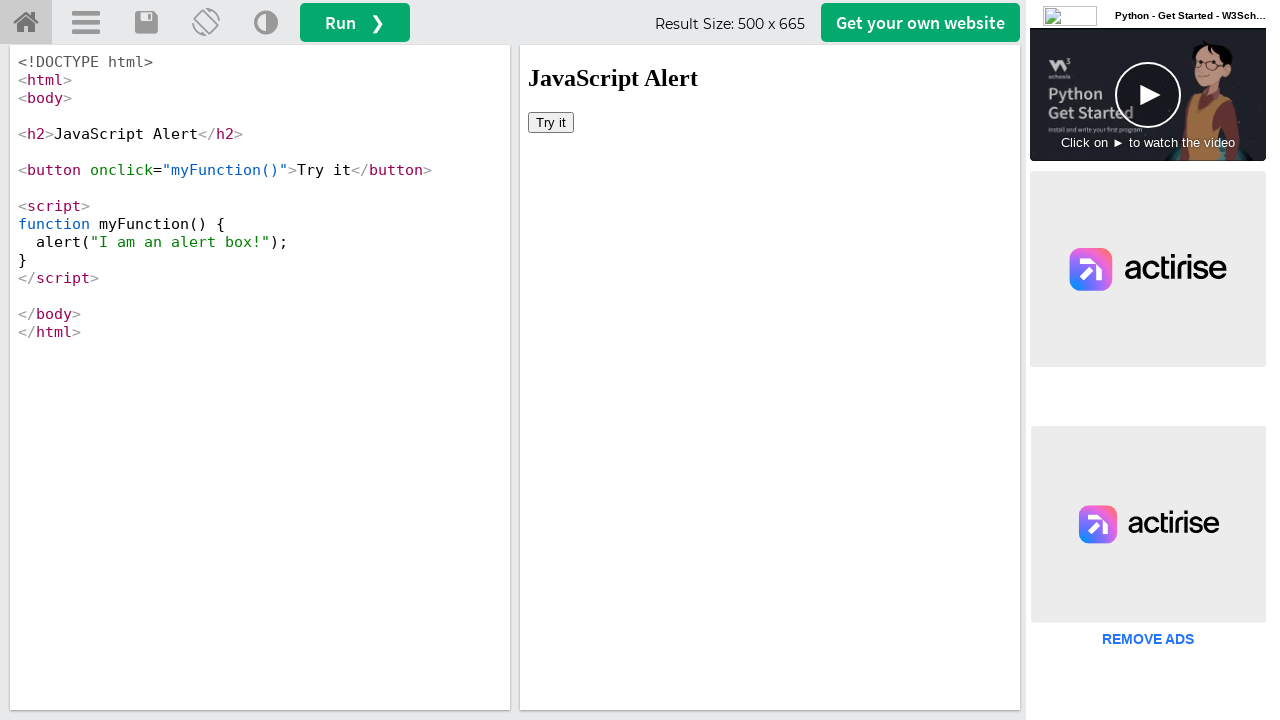

Registered dialog handler to accept alerts
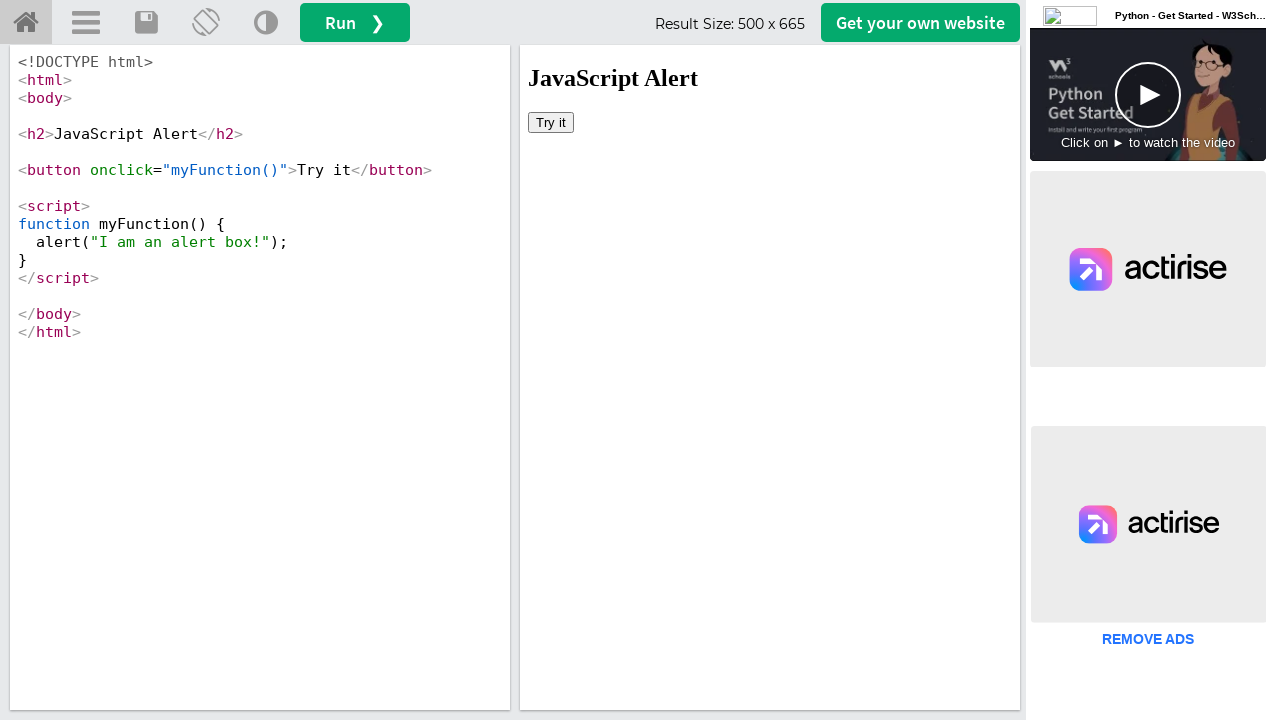

Clicked 'Try it' button to trigger alert at (551, 122) on button:has-text('Try it')
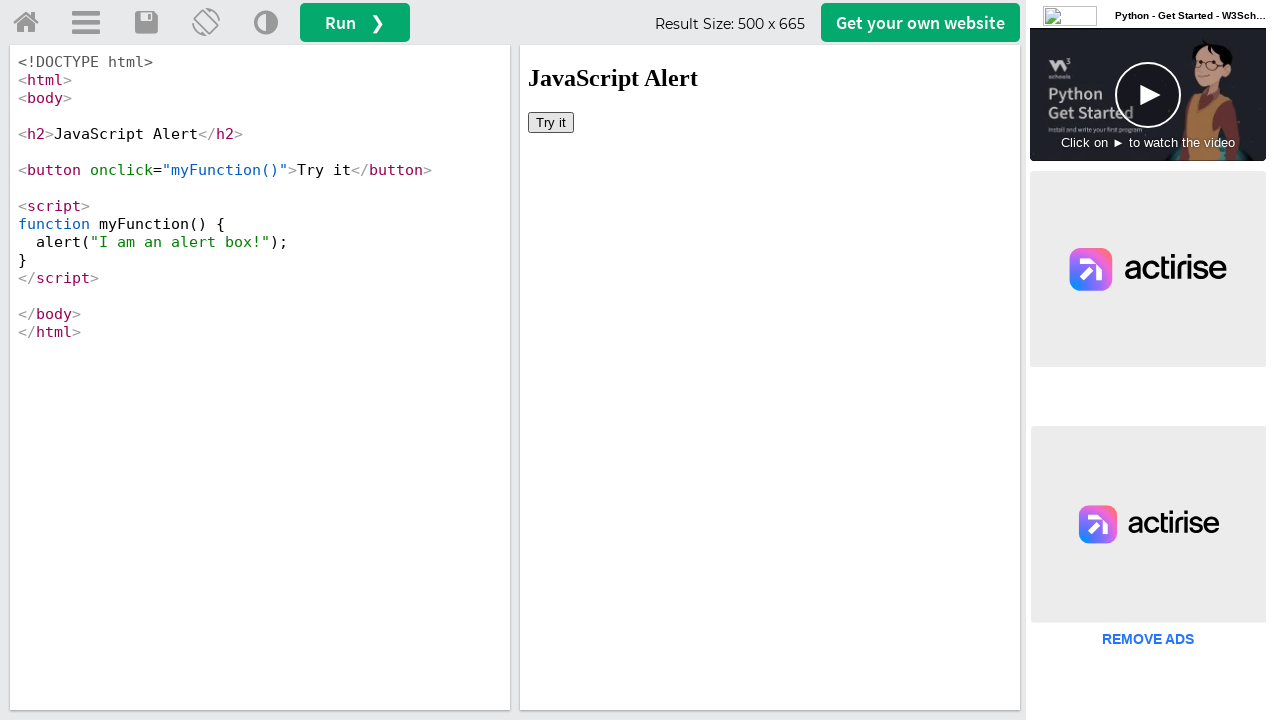

Waited 1000ms for alert to be handled and dismissed
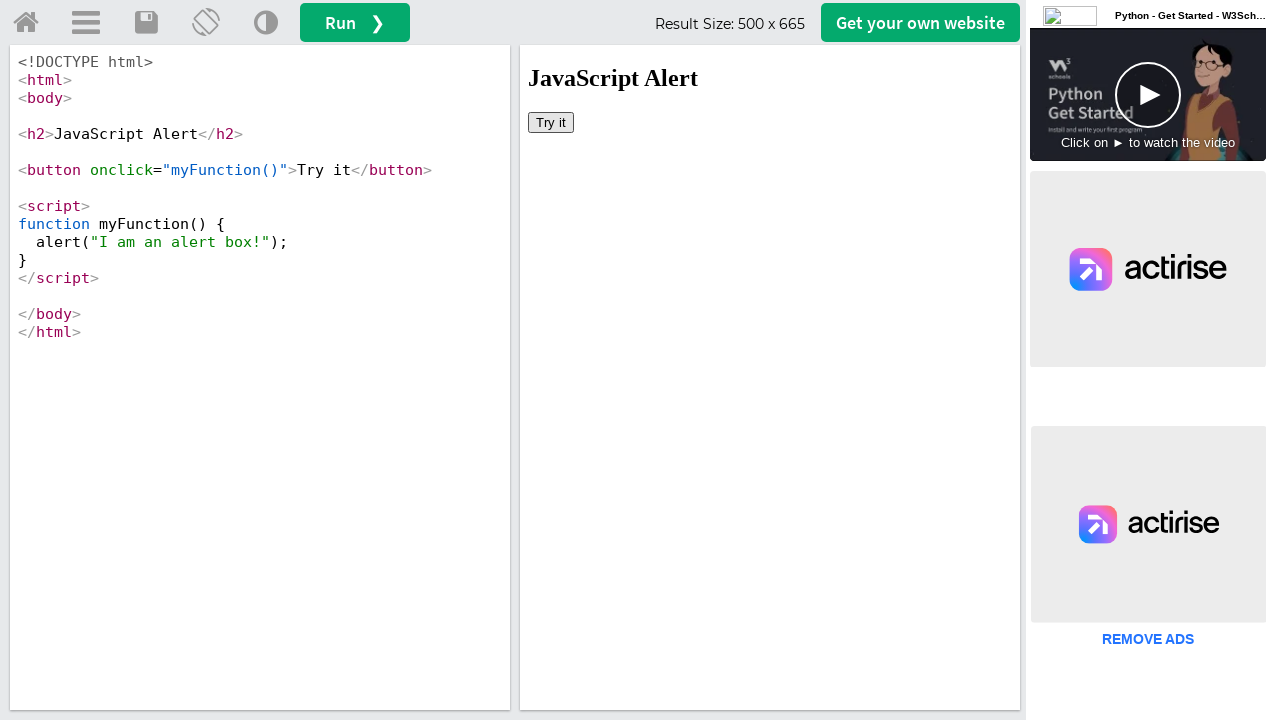

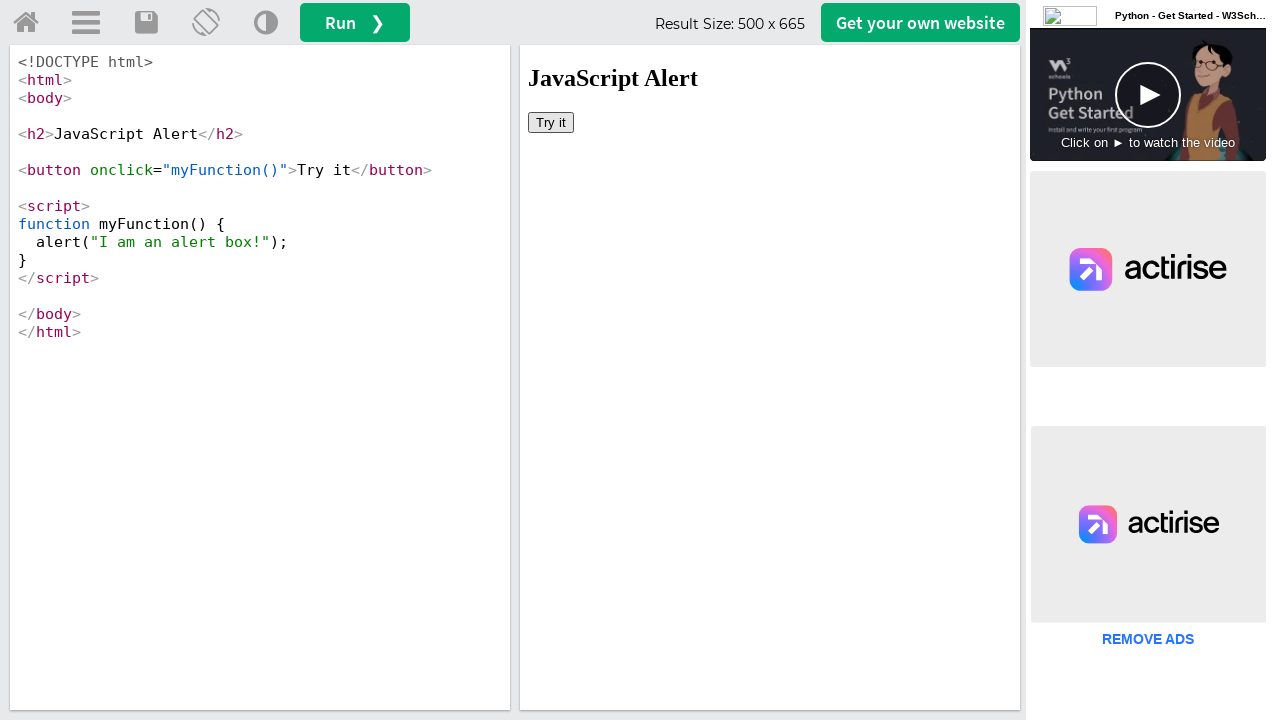